Tests clearing the complete state of all items by checking and then unchecking the toggle-all checkbox

Starting URL: https://demo.playwright.dev/todomvc

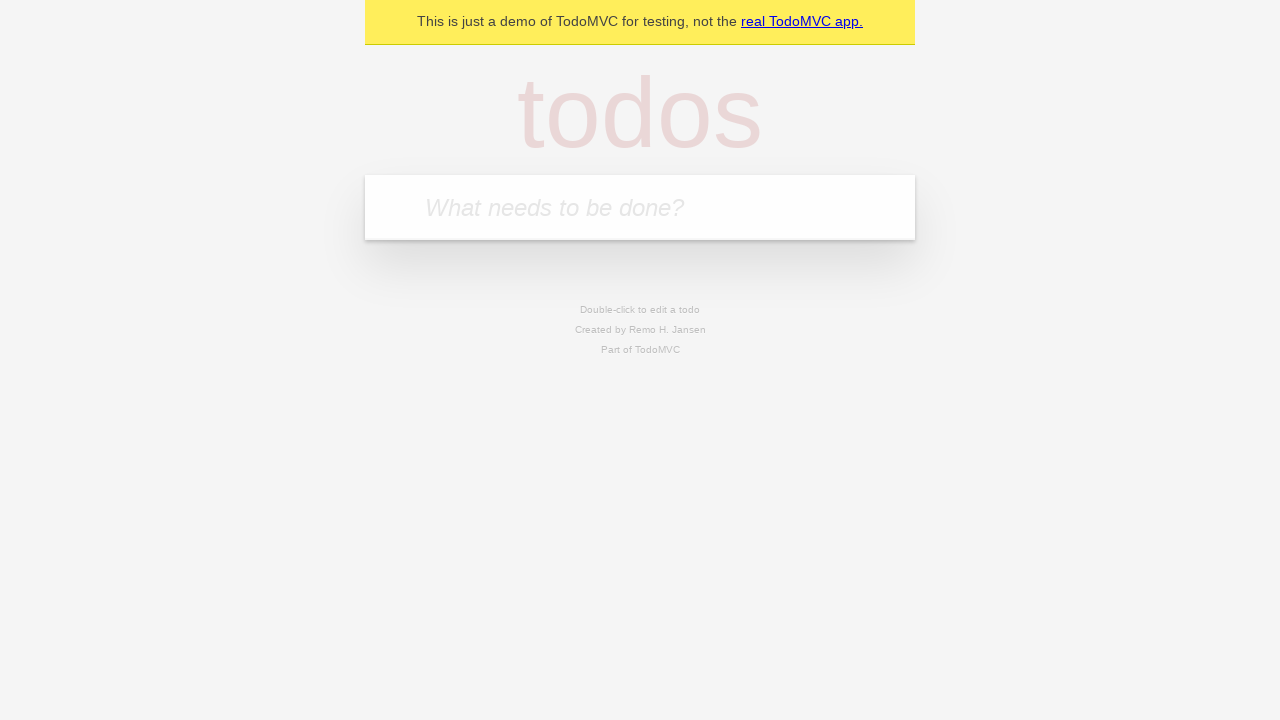

Filled first todo input with 'buy some cheese' on .new-todo
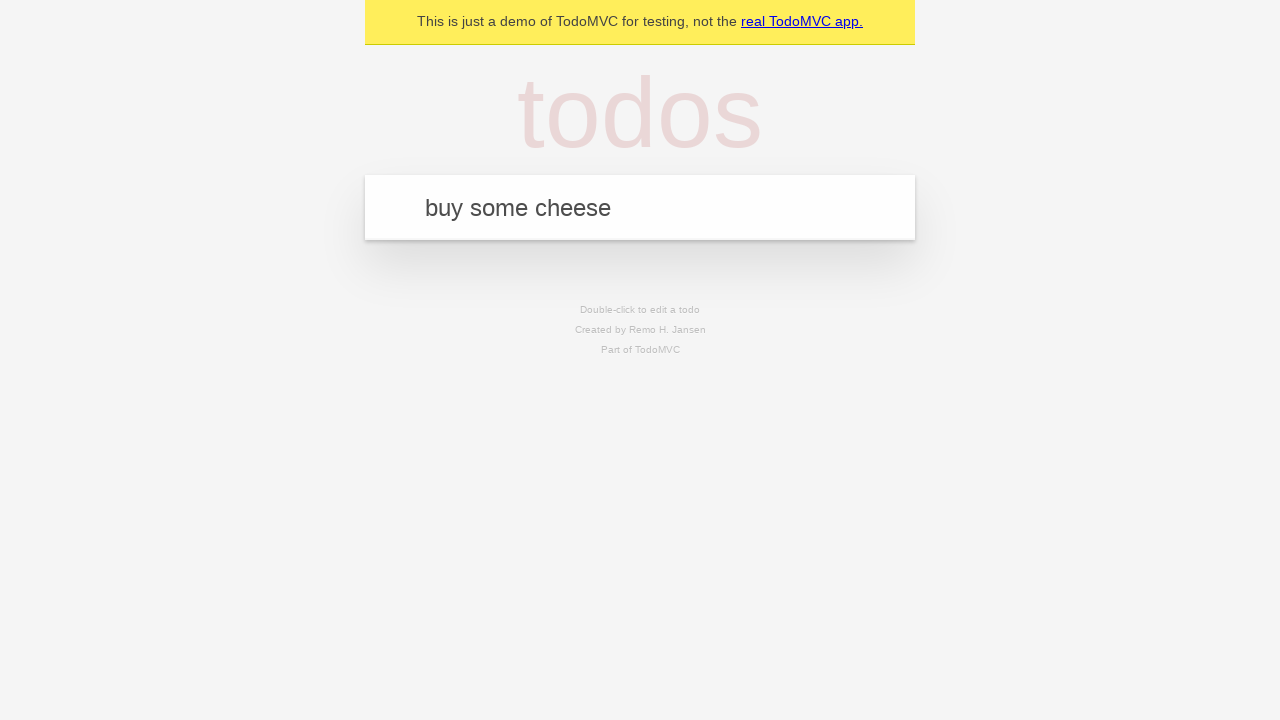

Pressed Enter to create first todo on .new-todo
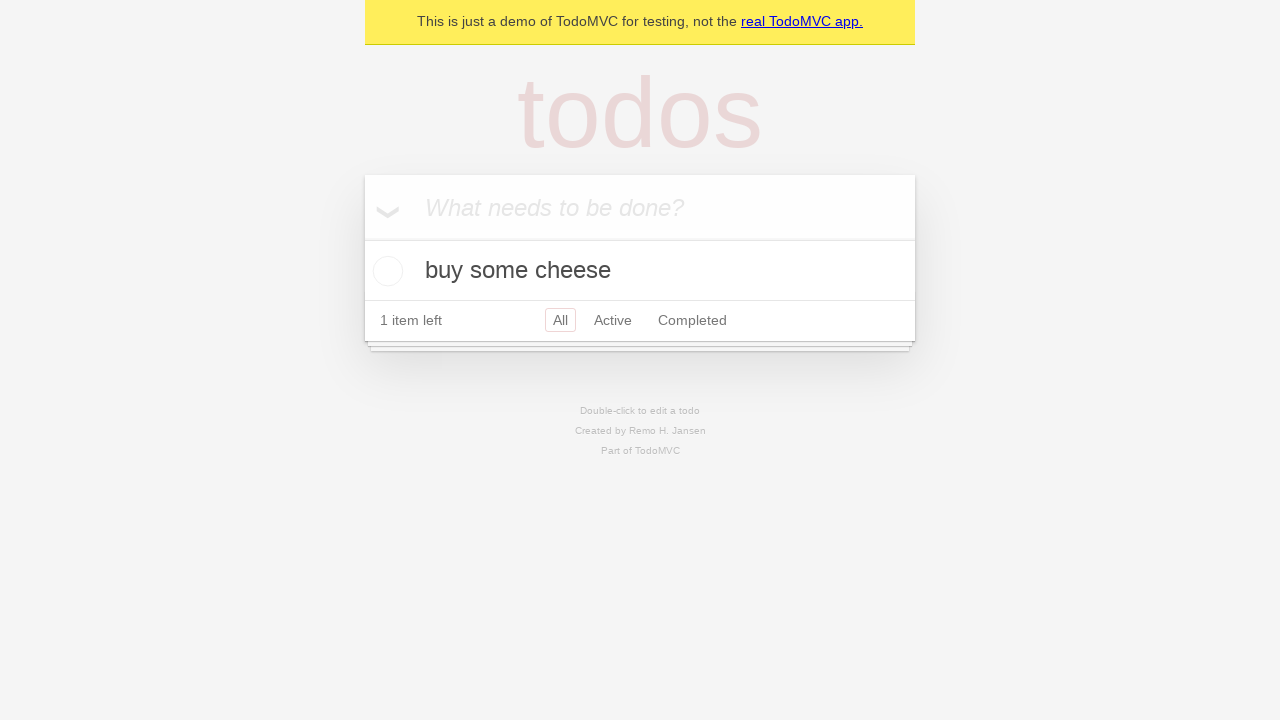

Filled second todo input with 'feed the cat' on .new-todo
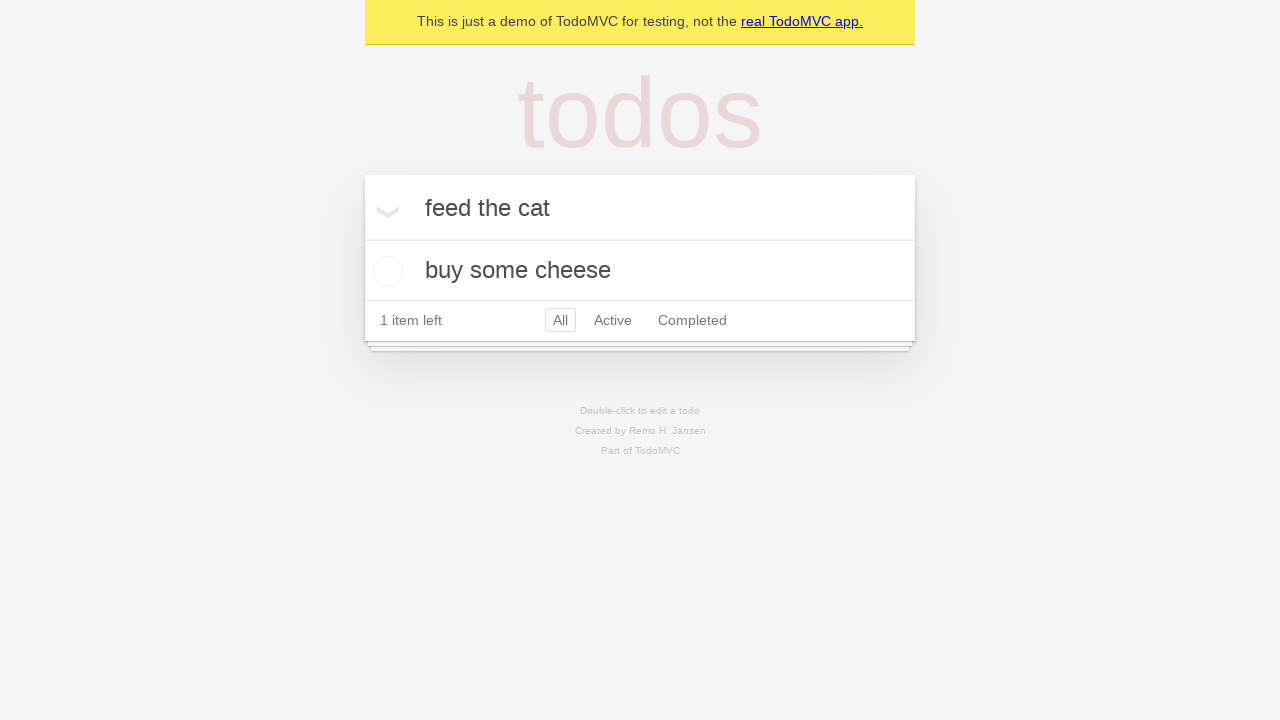

Pressed Enter to create second todo on .new-todo
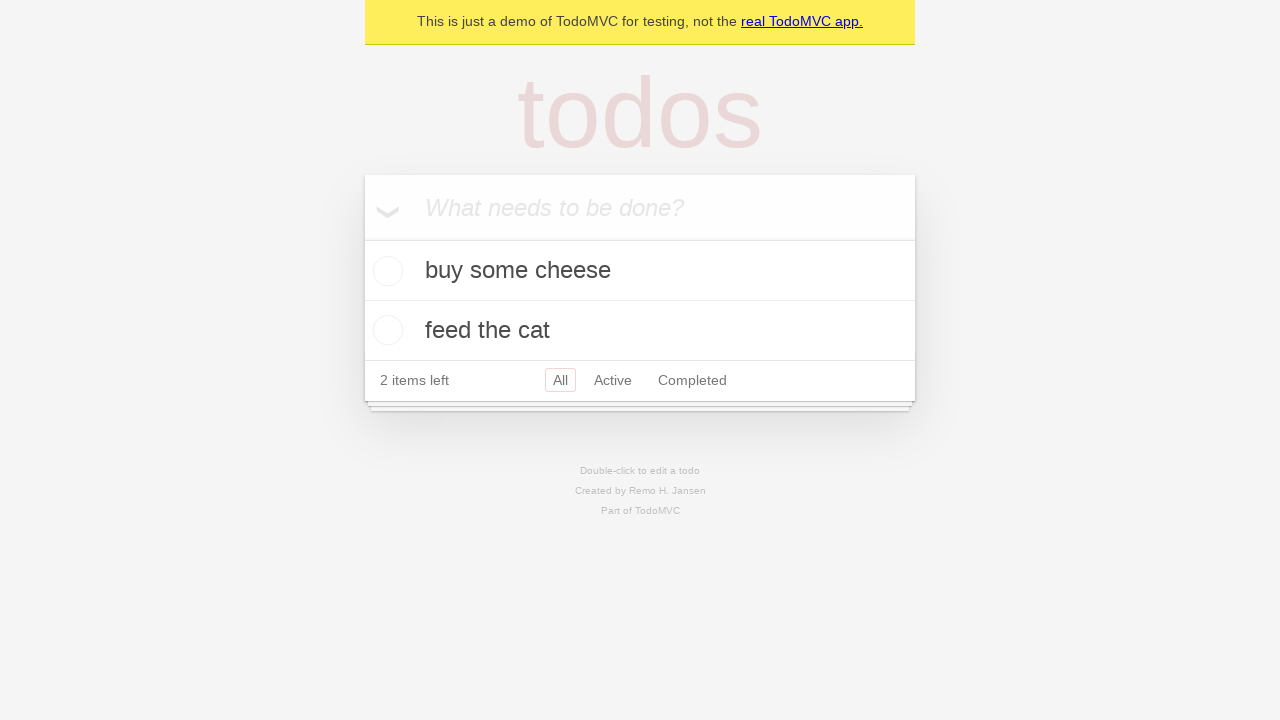

Filled third todo input with 'book a doctors appointment' on .new-todo
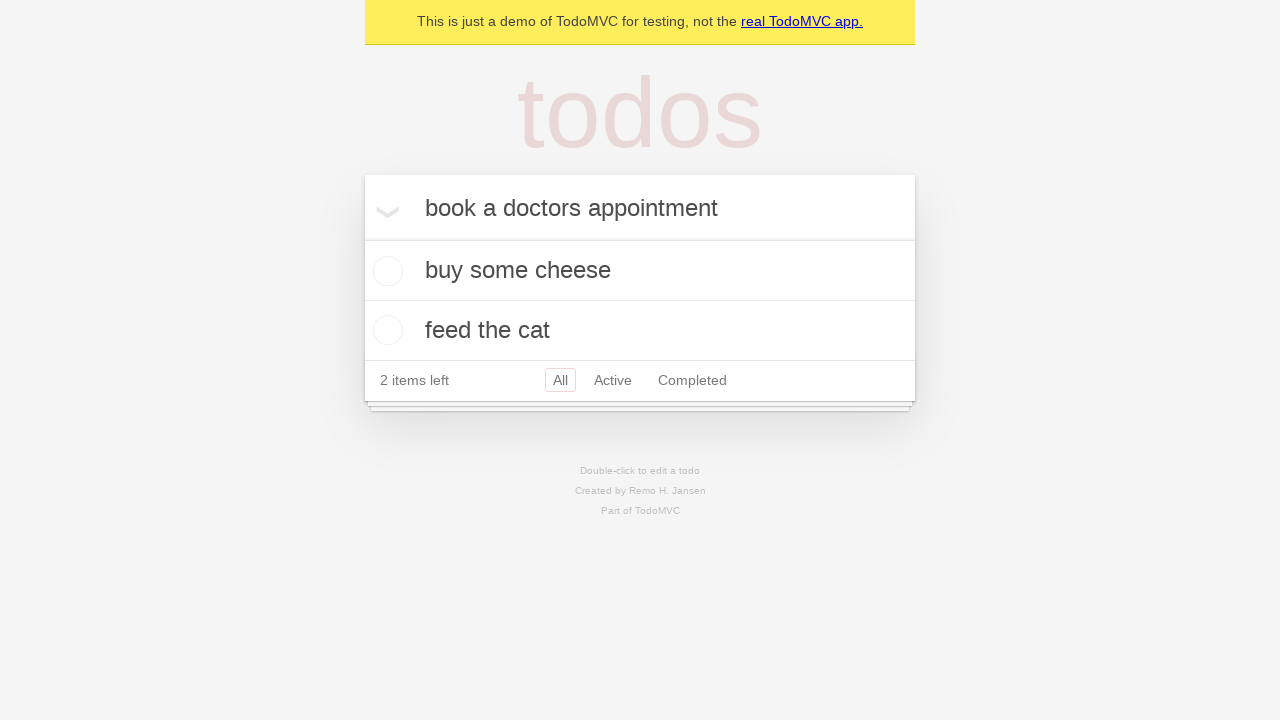

Pressed Enter to create third todo on .new-todo
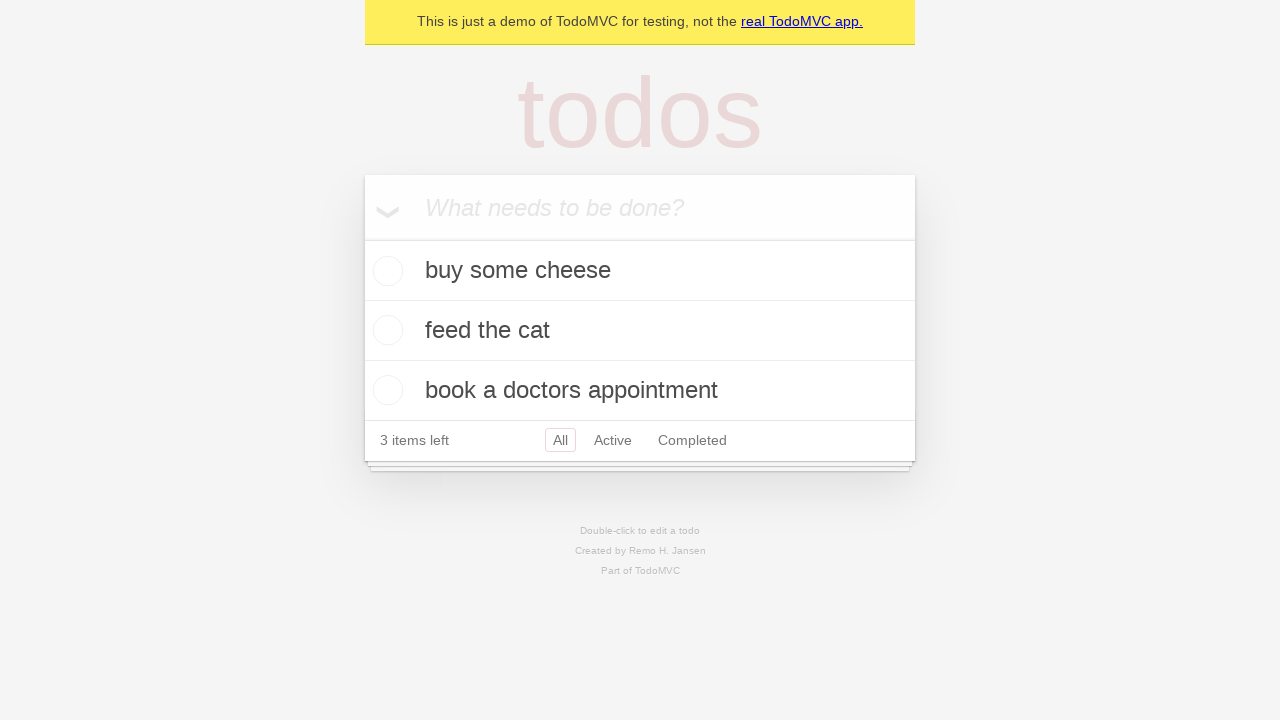

Waited for all three todos to appear in the list
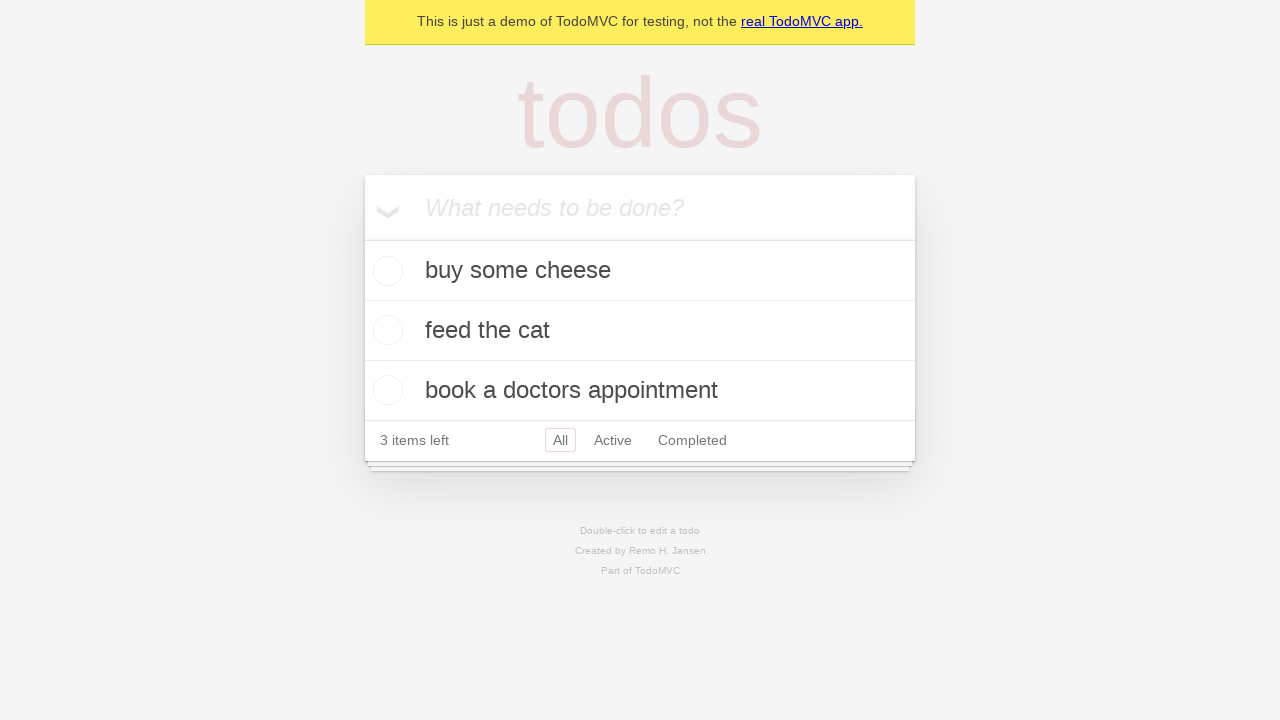

Checked the toggle-all checkbox to mark all items as complete at (362, 238) on .toggle-all
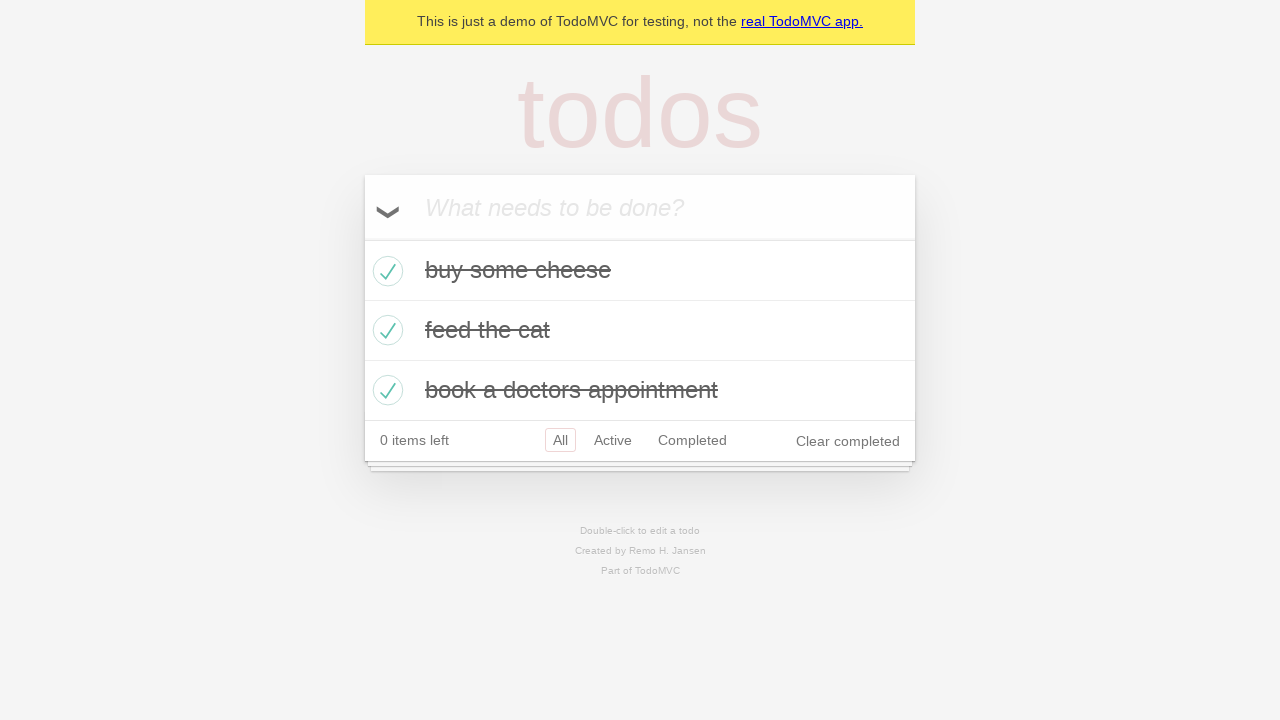

Unchecked the toggle-all checkbox to clear the complete state of all items at (362, 238) on .toggle-all
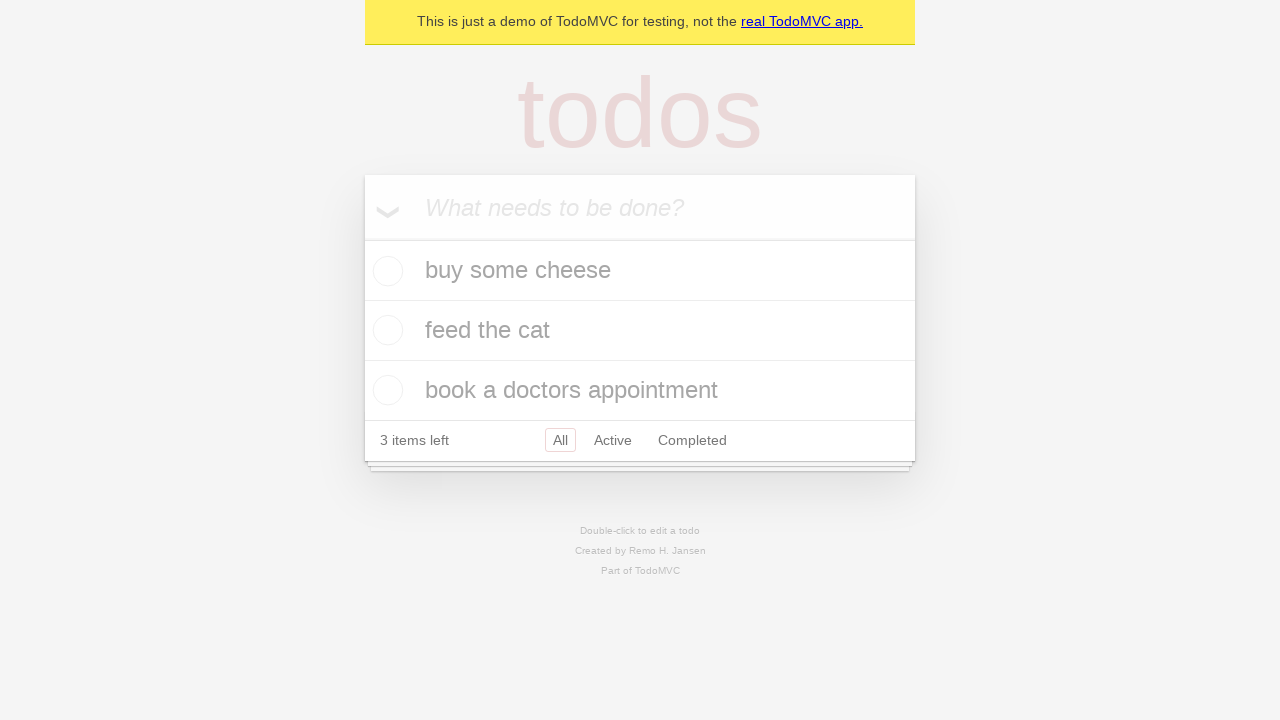

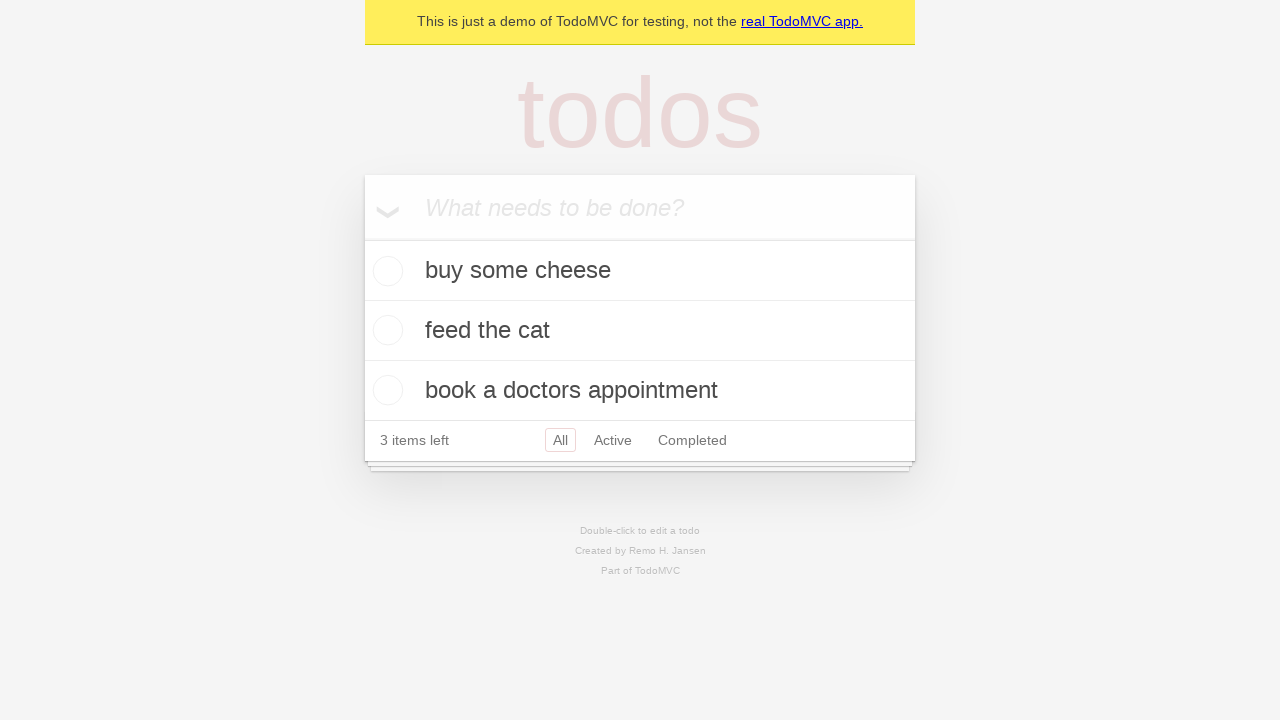